Loads the Cathay Bank mobile homepage with mobile device emulation and waits for the page to fully load.

Starting URL: https://www.cathaybk.com.tw/cathaybk/

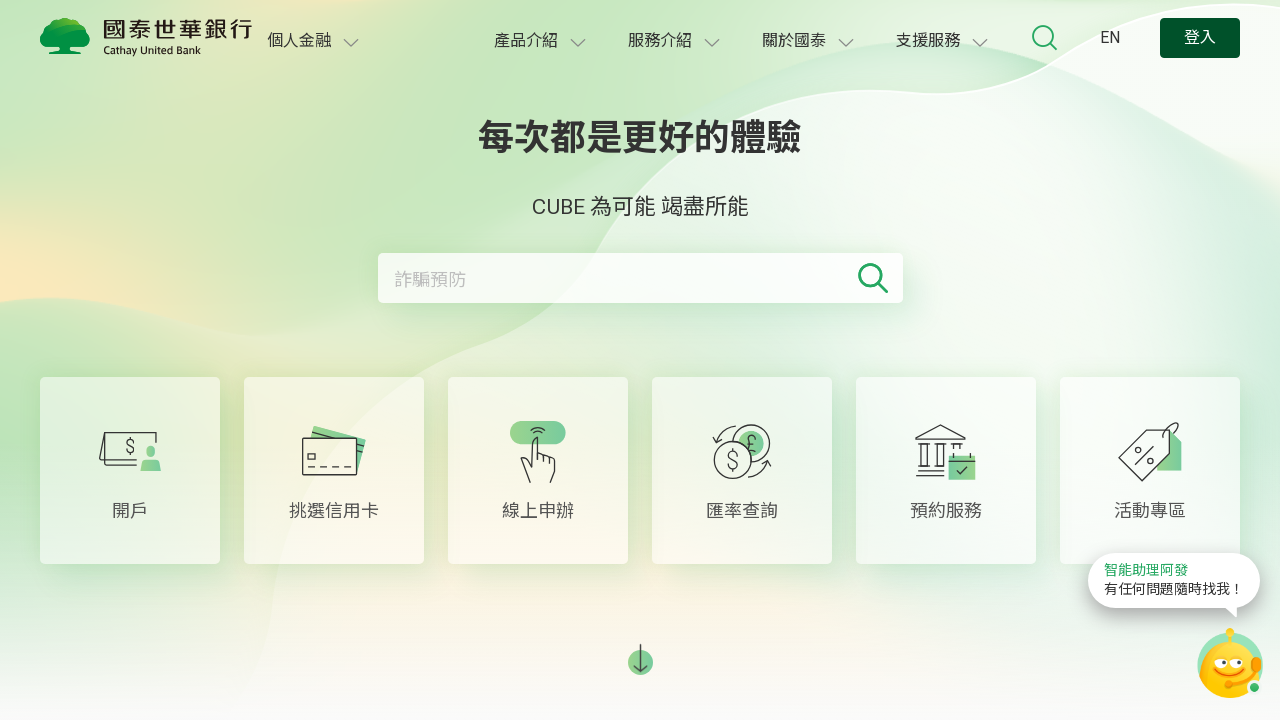

Waited for page to reach networkidle state
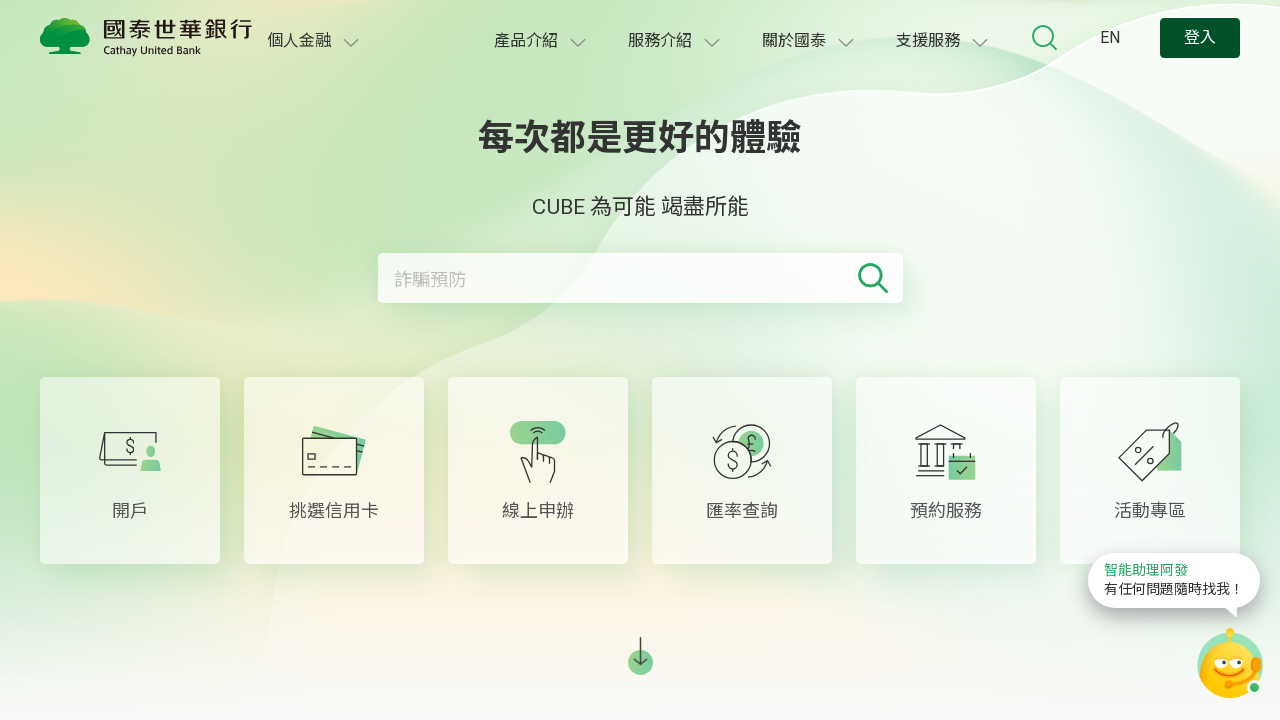

Verified page body is visible
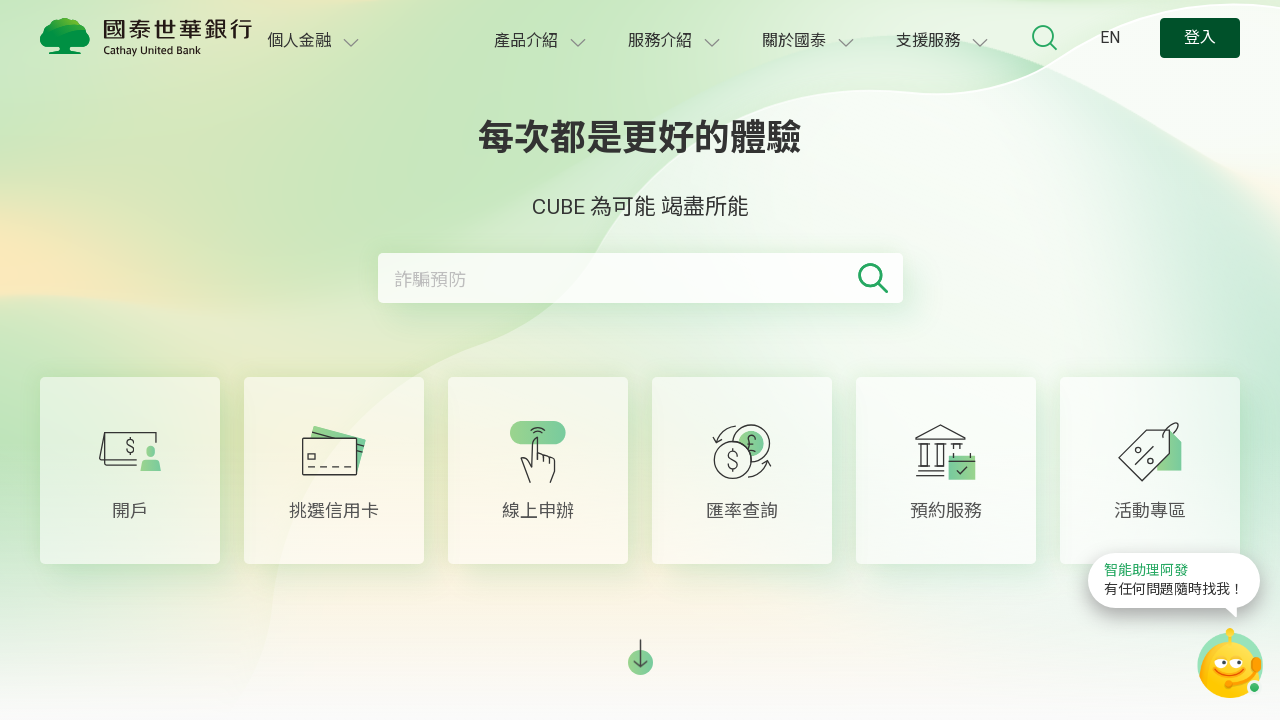

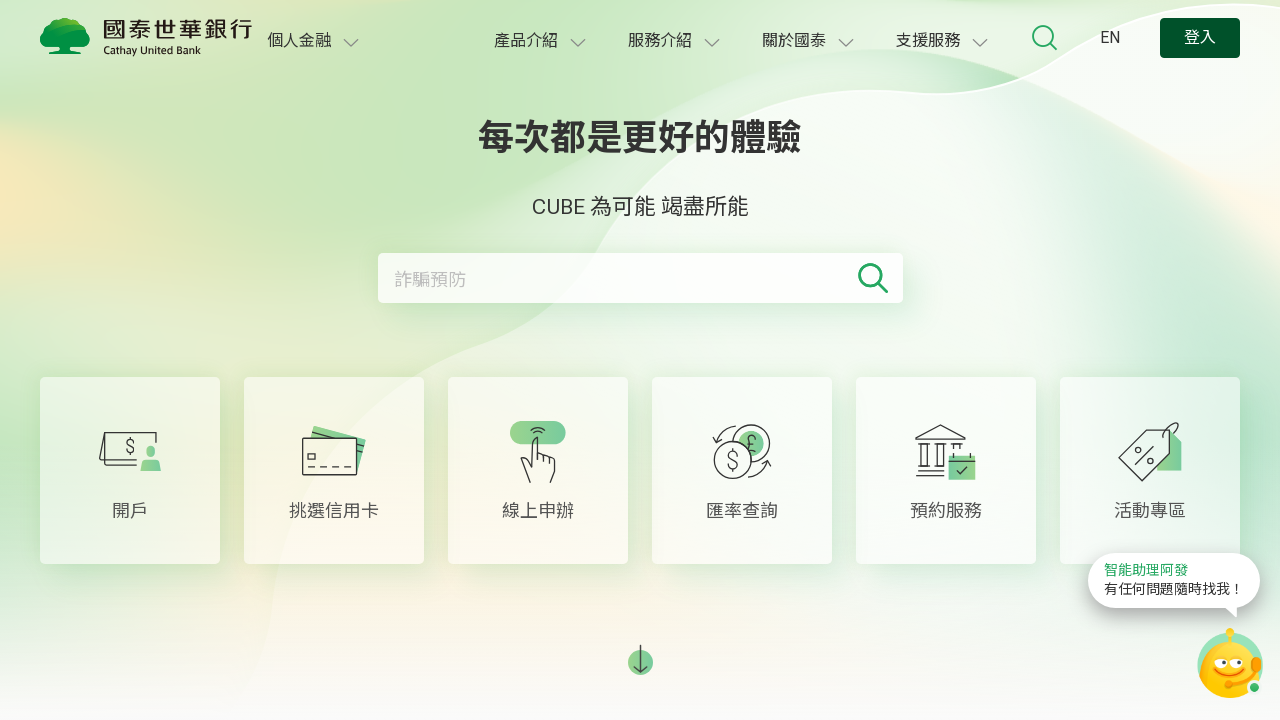